Navigates to the Sauce Labs guinea pig test page and verifies the page loads by checking the title

Starting URL: https://saucelabs.com/test/guinea-pig

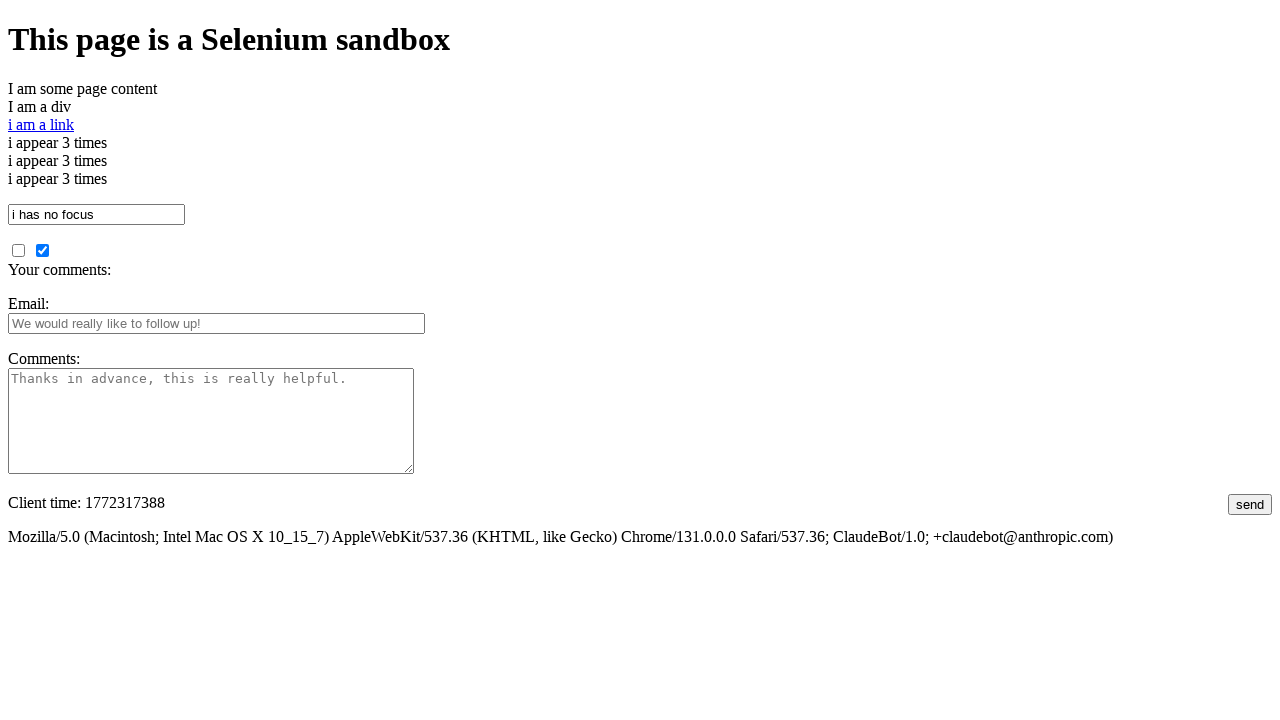

Navigated to Sauce Labs guinea pig test page
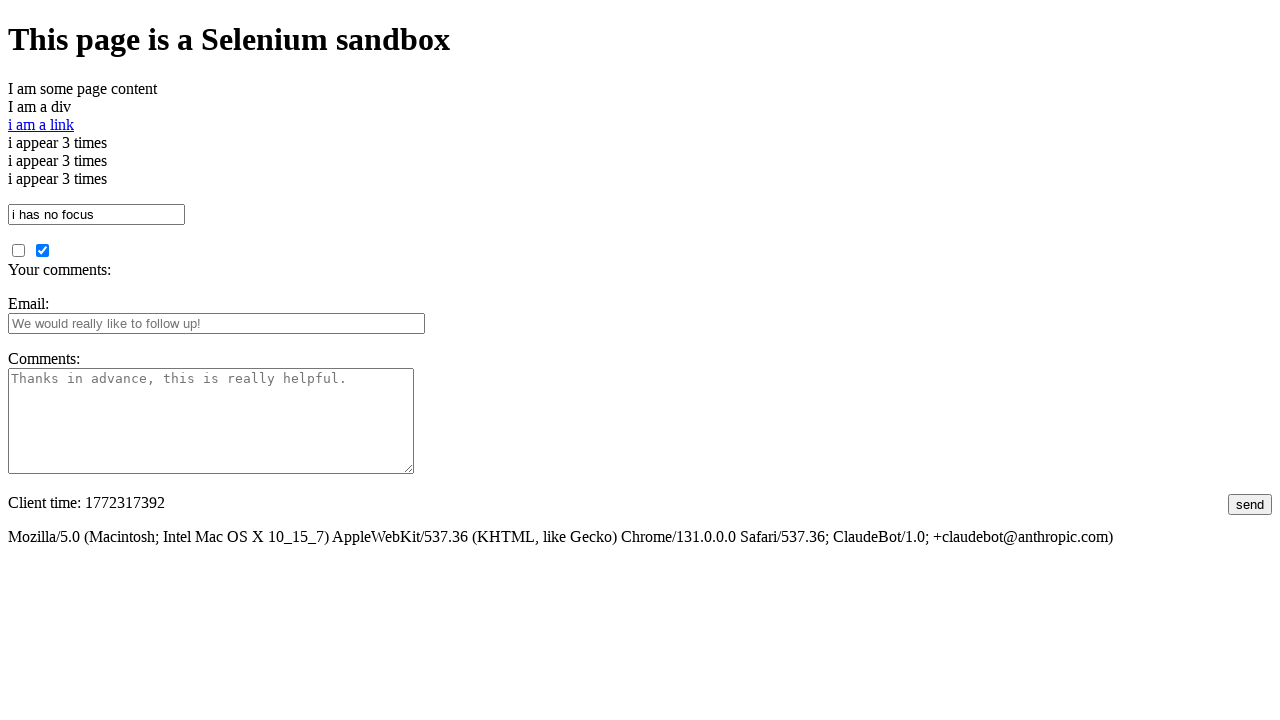

Page DOM content loaded
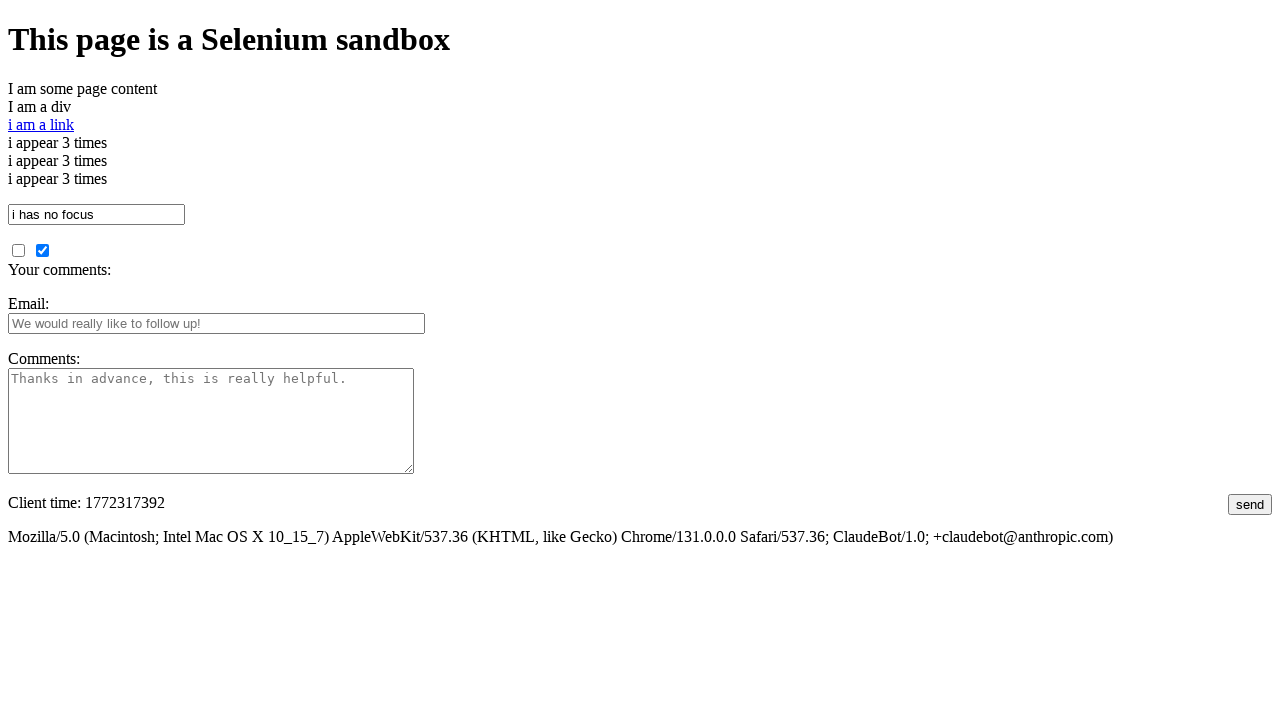

Retrieved page title: 'I am a page title - Sauce Labs'
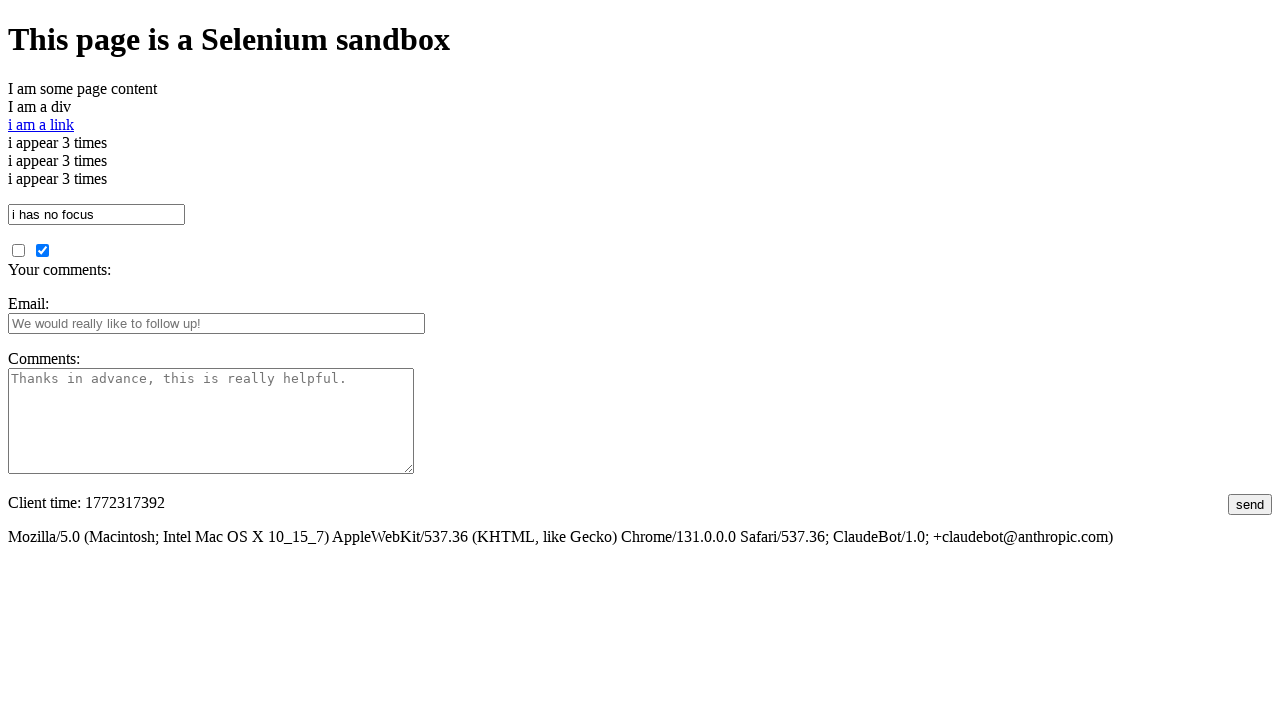

Verified page title is not empty
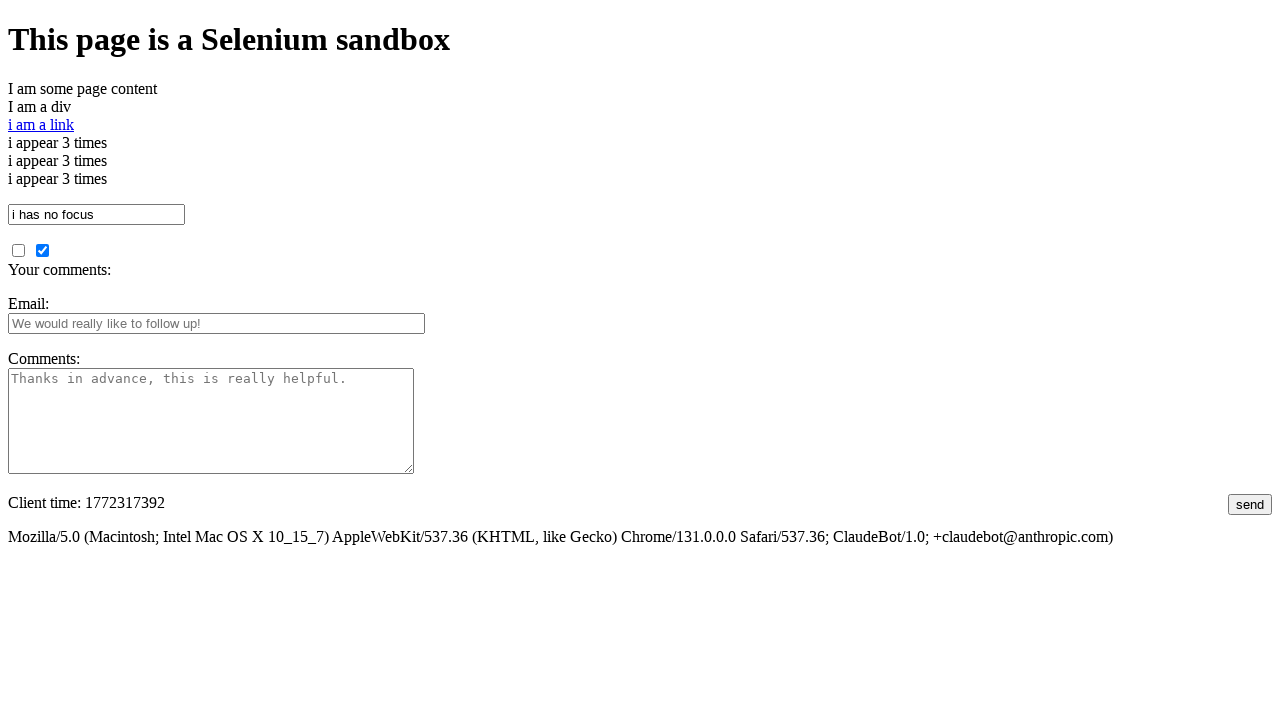

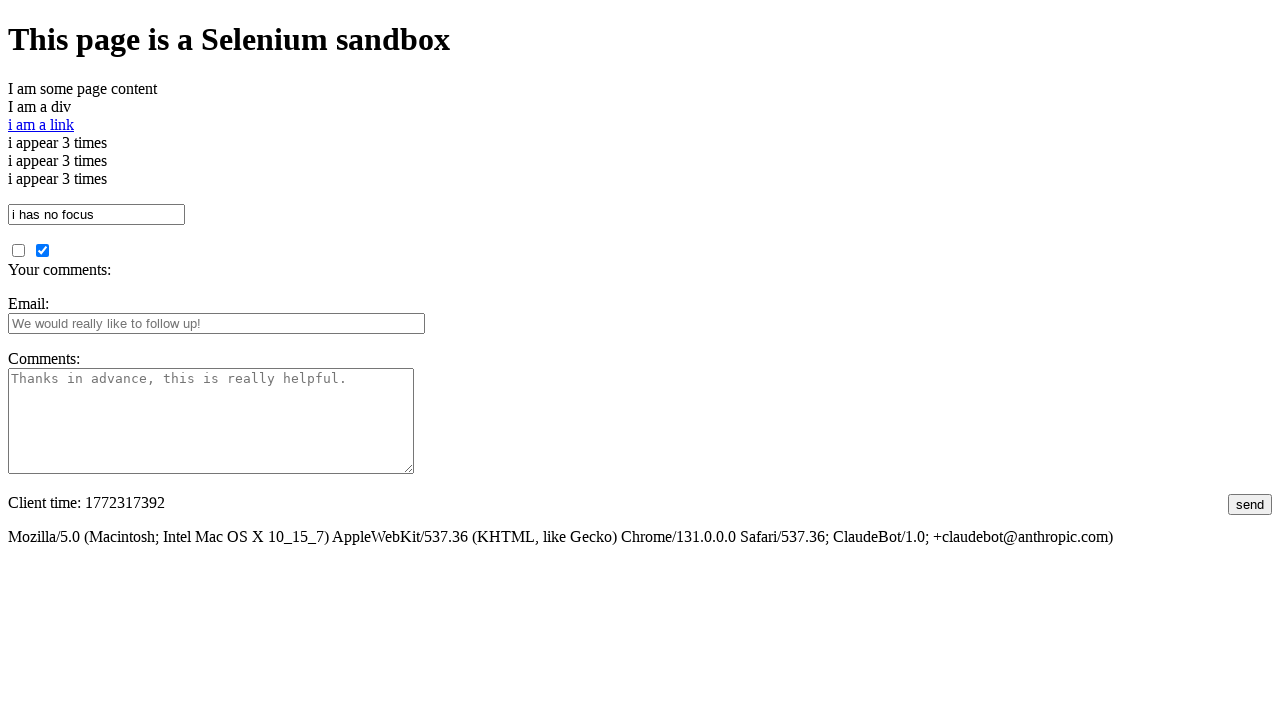